Tests an e-commerce shopping flow by browsing products, selecting the Selenium product, adding it to cart, navigating to the cart, and updating the quantity.

Starting URL: https://rahulshettyacademy.com/angularAppdemo/

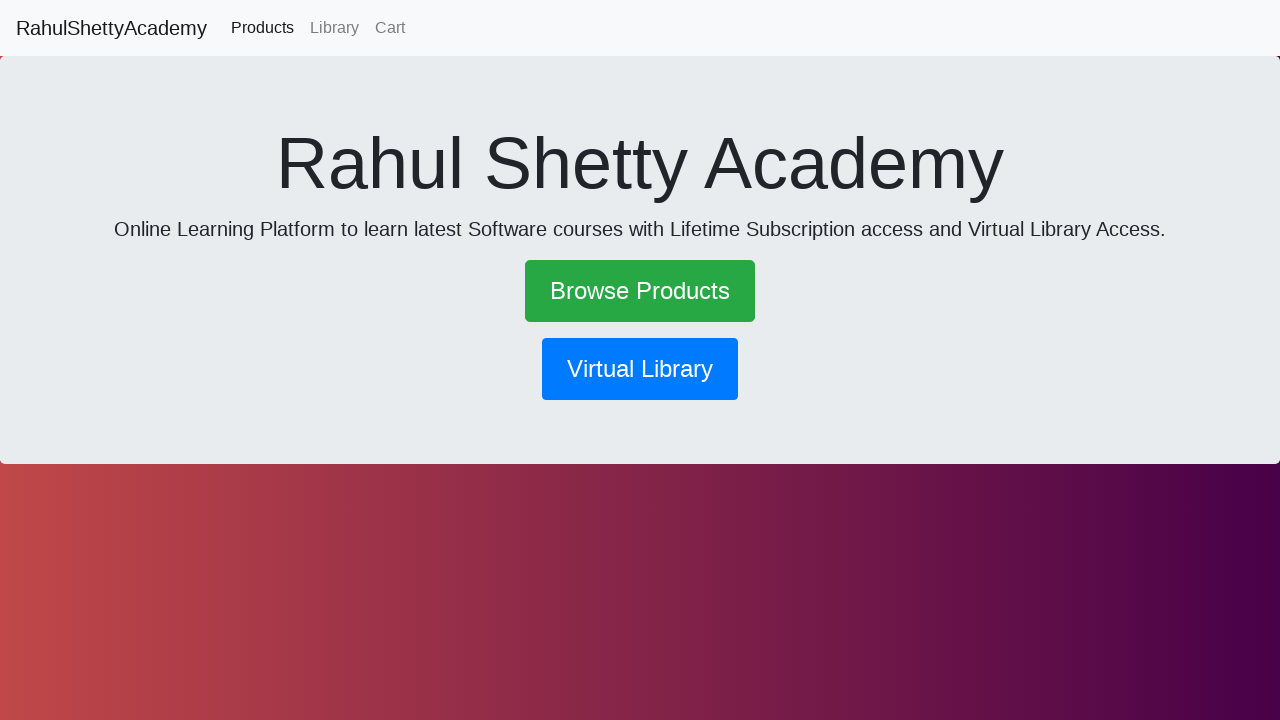

Clicked Browse Products link at (640, 291) on text=Browse Products
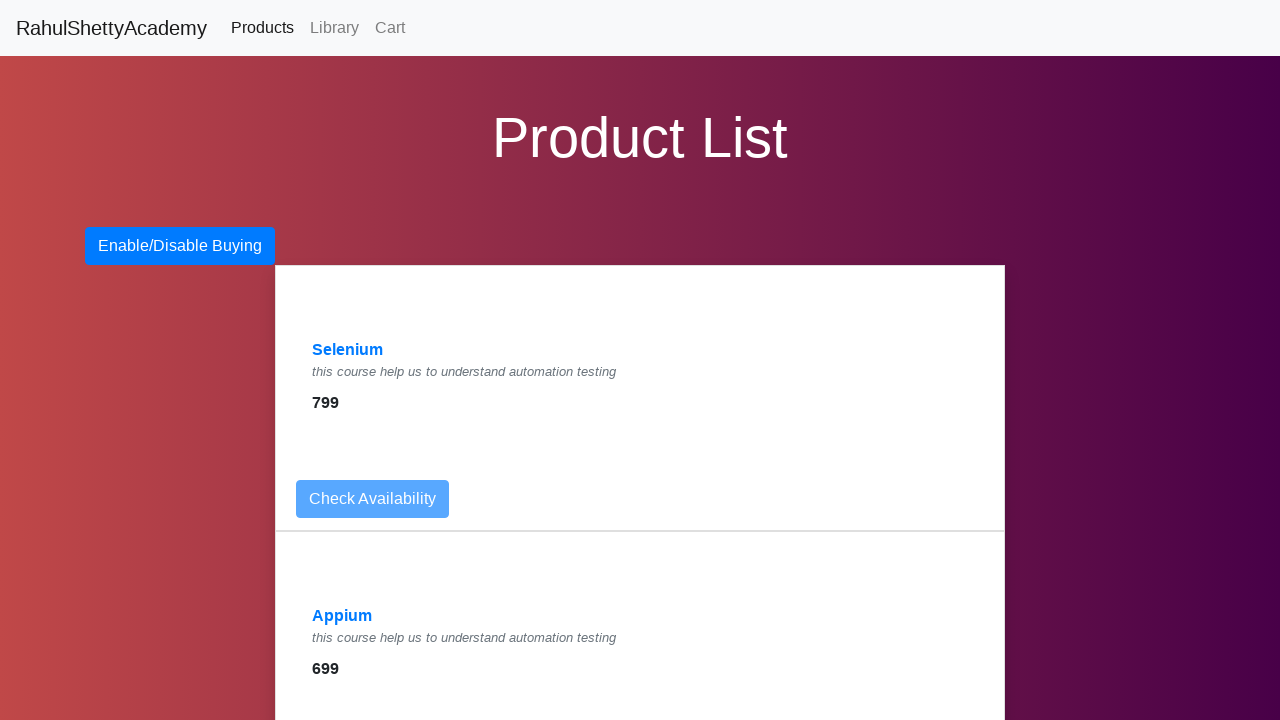

Clicked Selenium product link at (348, 350) on text=Selenium
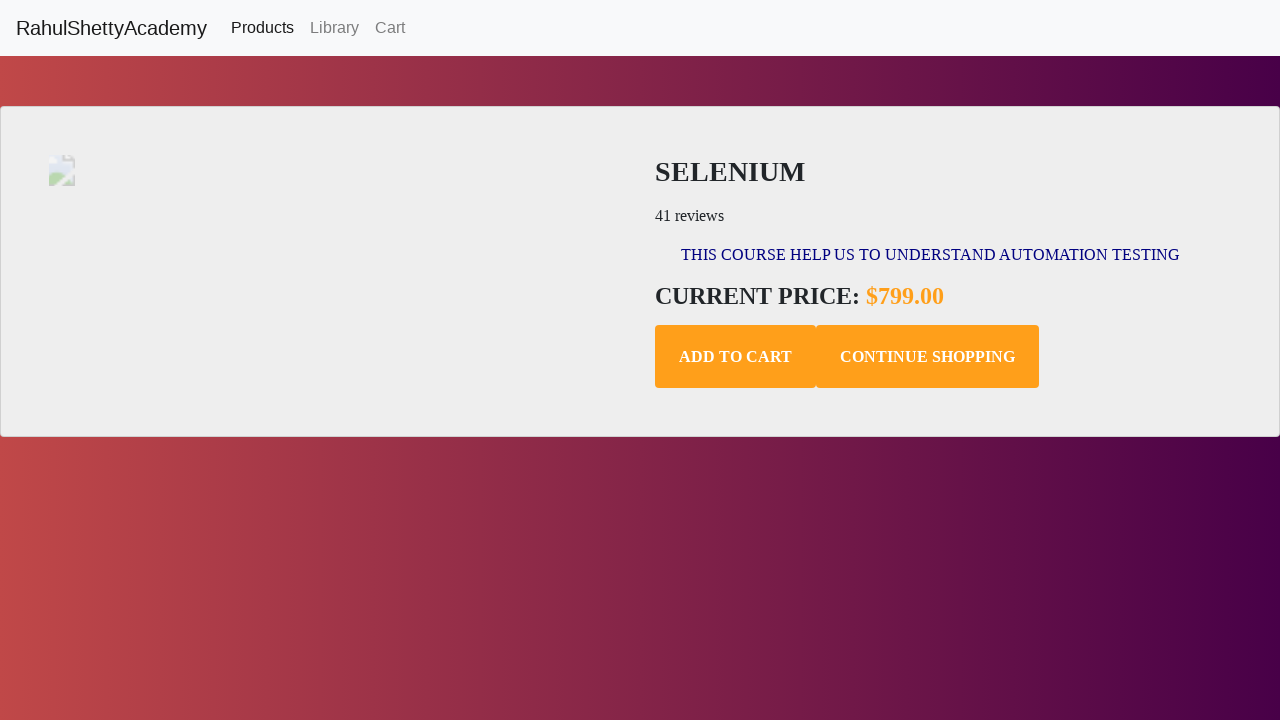

Clicked Add to Cart button for Selenium product at (736, 357) on .add-to-cart
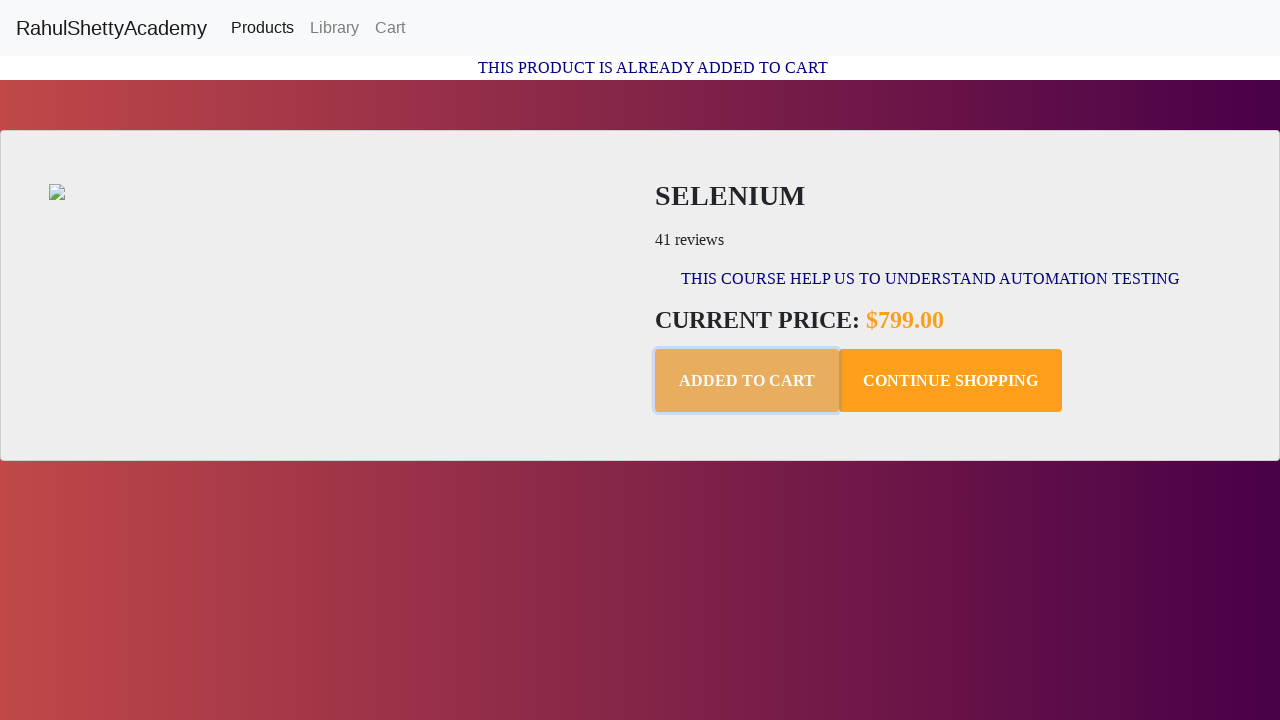

Navigated to shopping cart at (390, 28) on text=Cart
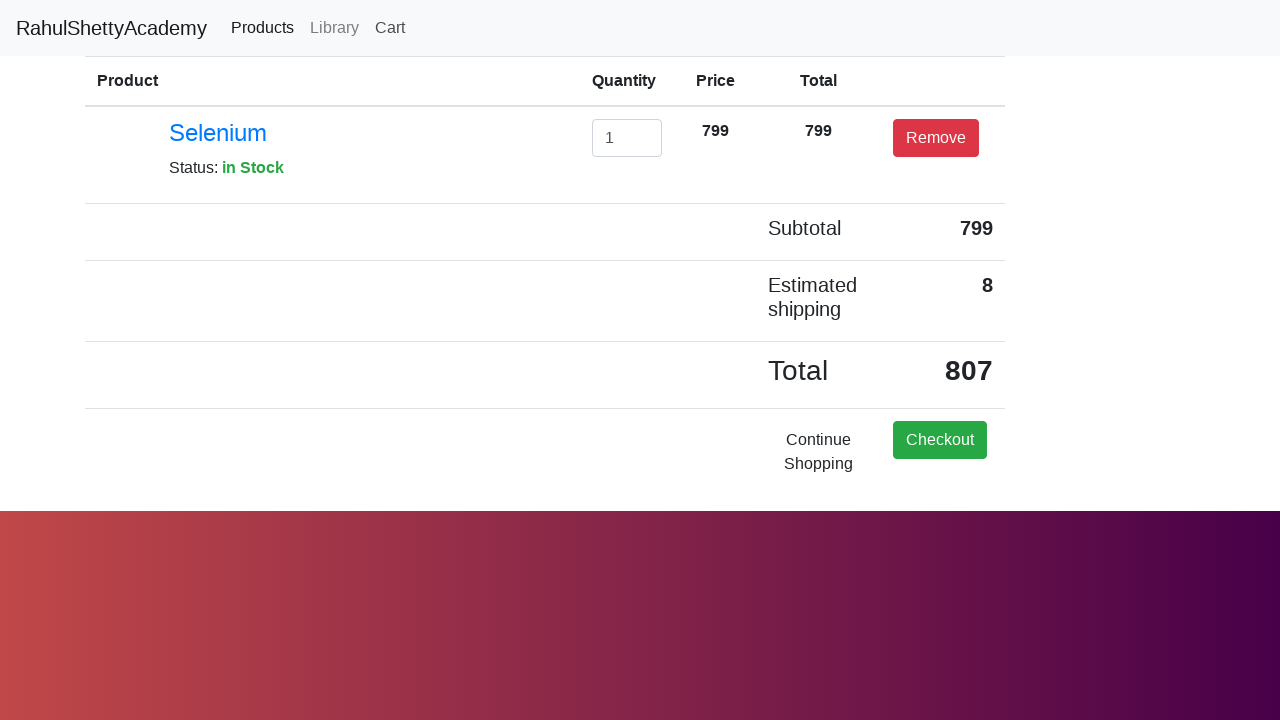

Cleared quantity input field on #exampleInputEmail1
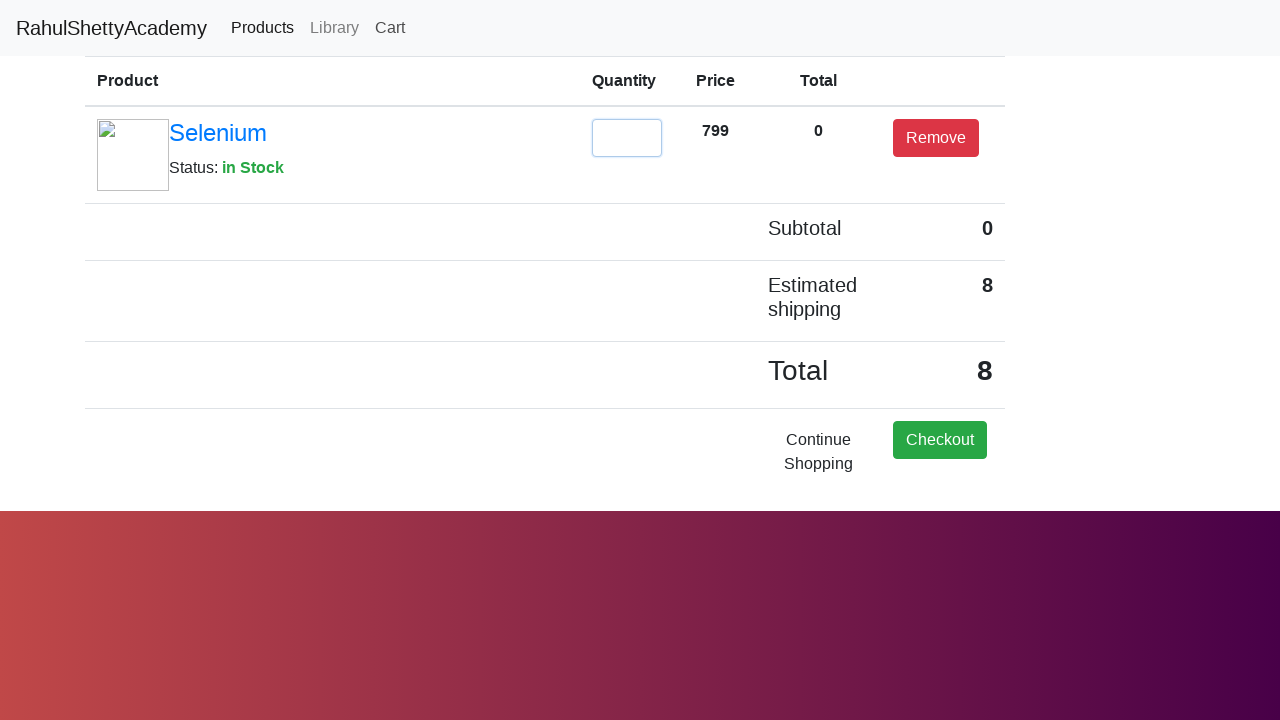

Updated quantity to 2 on #exampleInputEmail1
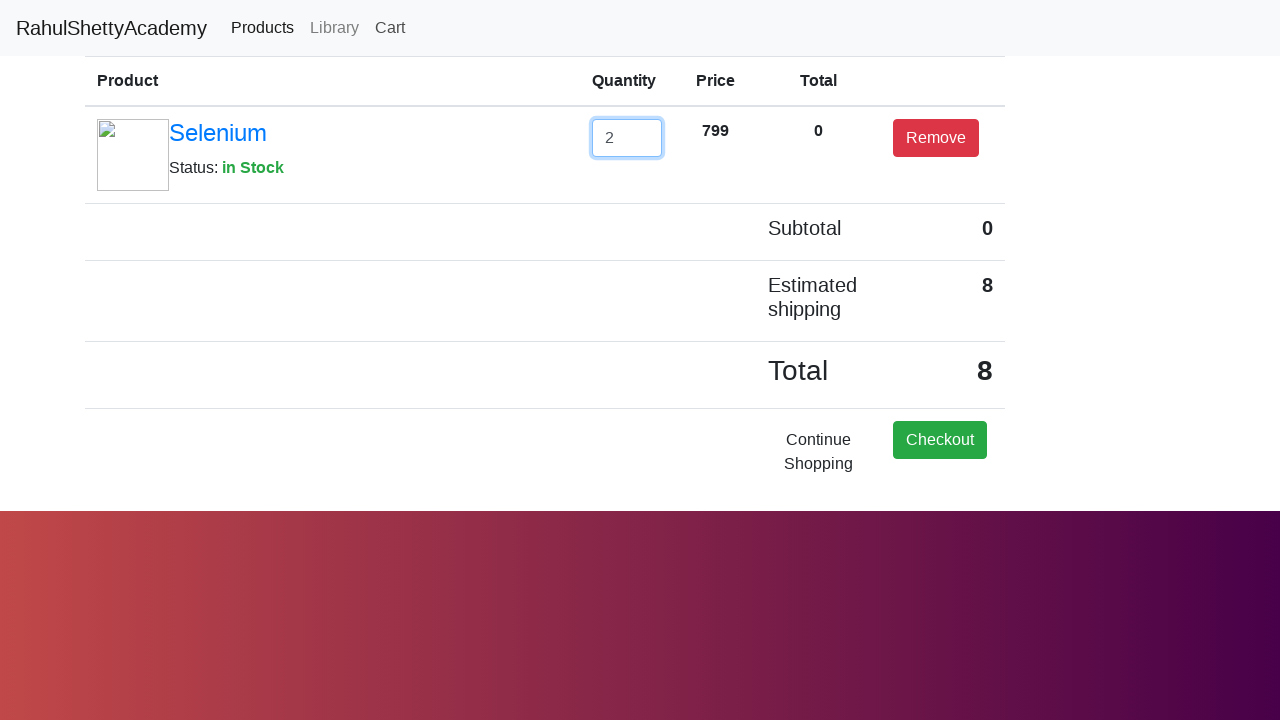

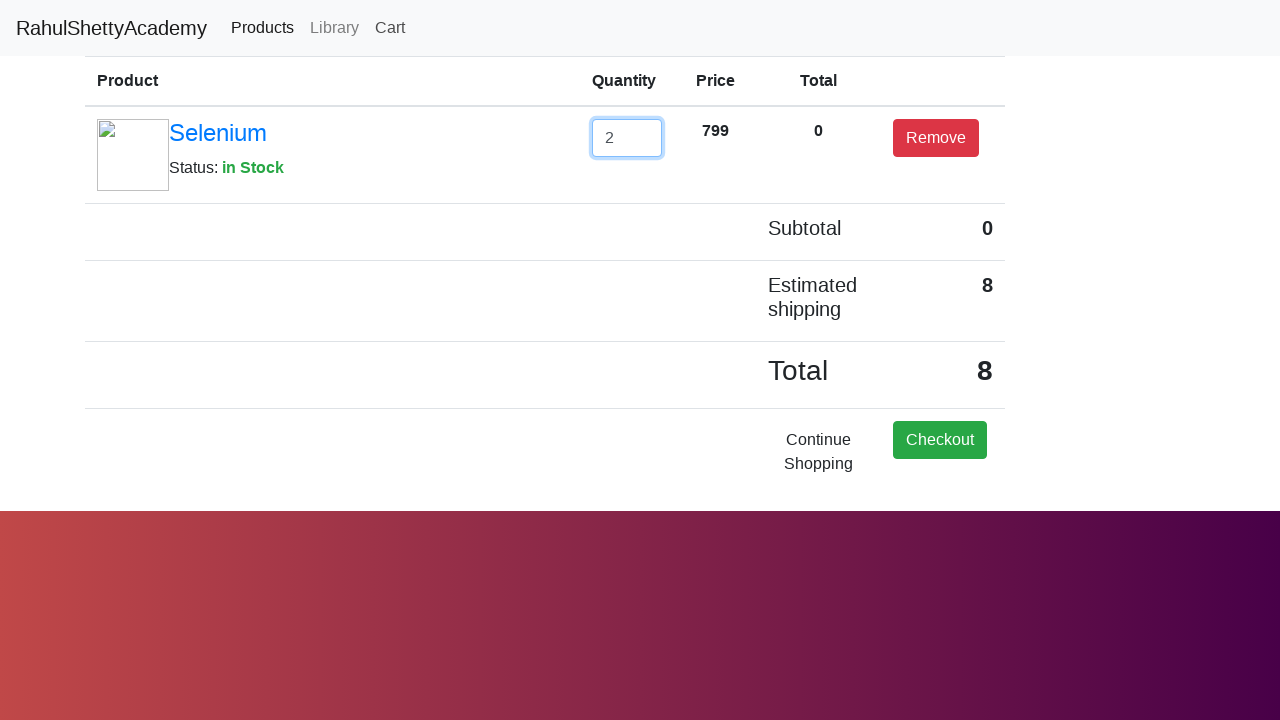